Tests the Add/Remove Elements functionality by clicking to add an element, verifying the delete button appears, clicking it, and verifying the button is removed.

Starting URL: https://the-internet.herokuapp.com/

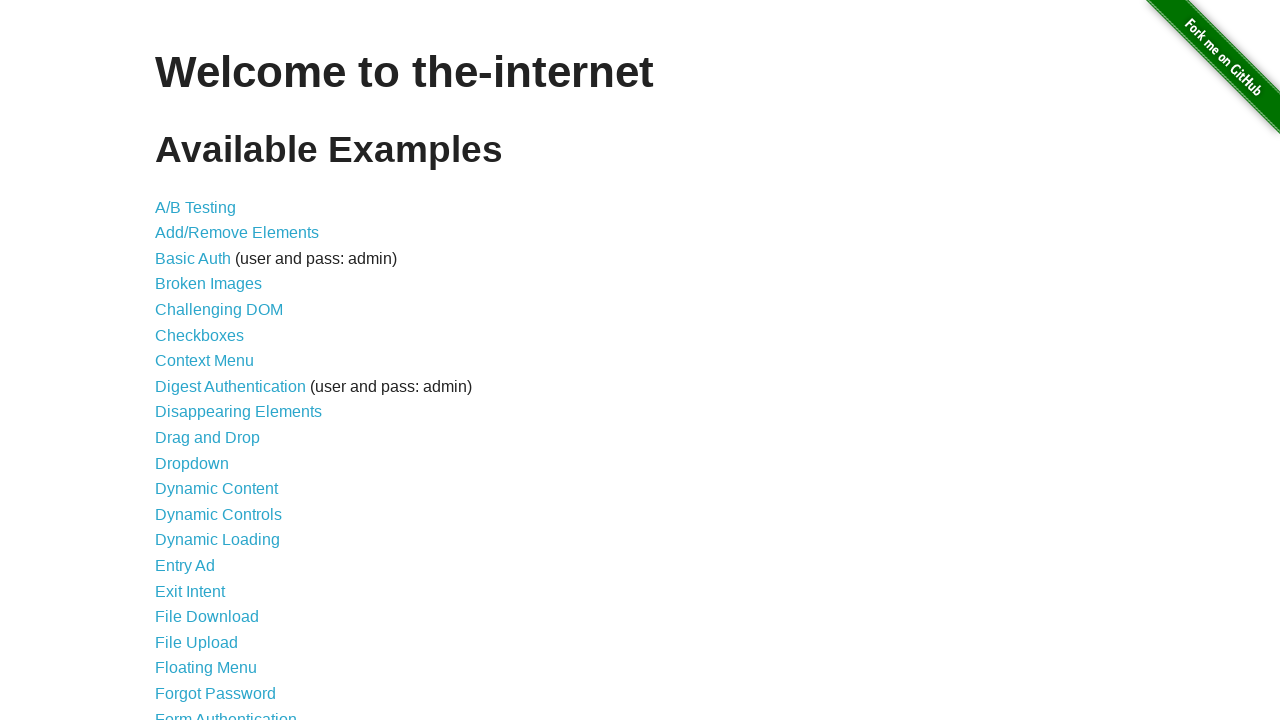

Clicked on Add/Remove Elements link at (237, 233) on xpath=//a[normalize-space()='Add/Remove Elements']
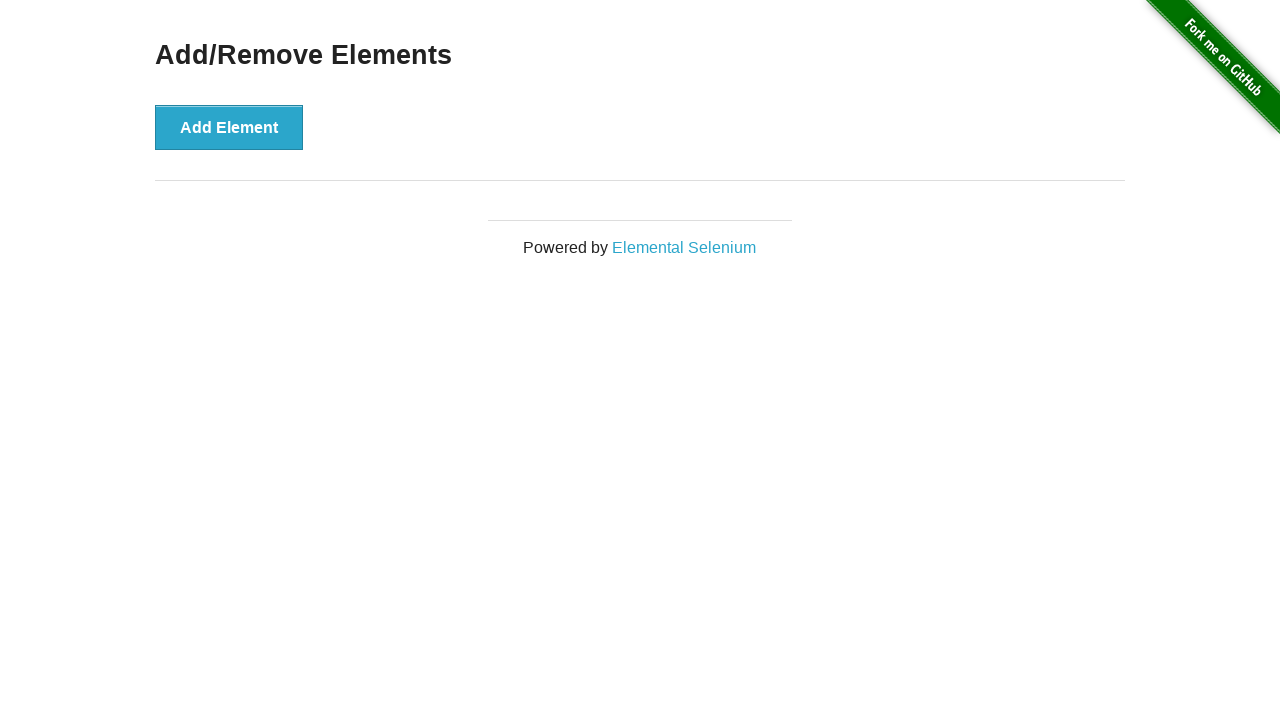

Clicked Add Element button to create a new element at (229, 127) on xpath=//button[normalize-space()='Add Element']
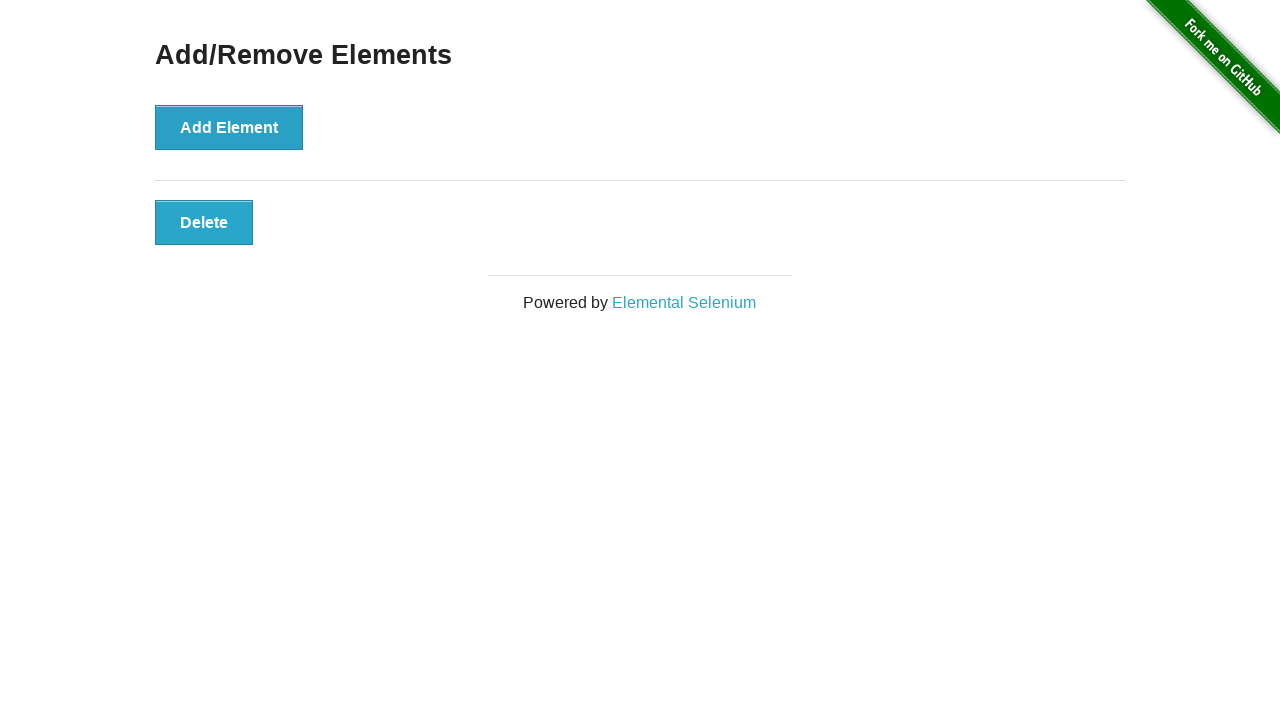

Verified Delete button is visible
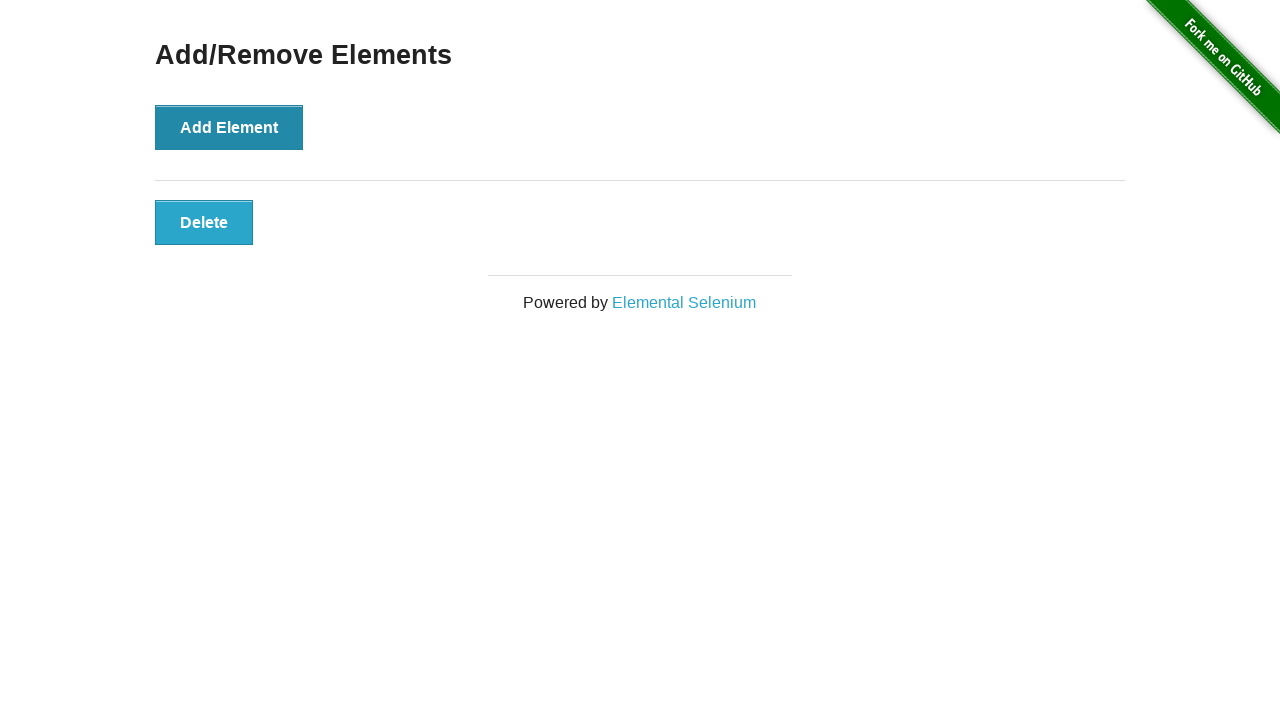

Clicked Delete button to remove the element at (204, 222) on xpath=//button[normalize-space()='Delete']
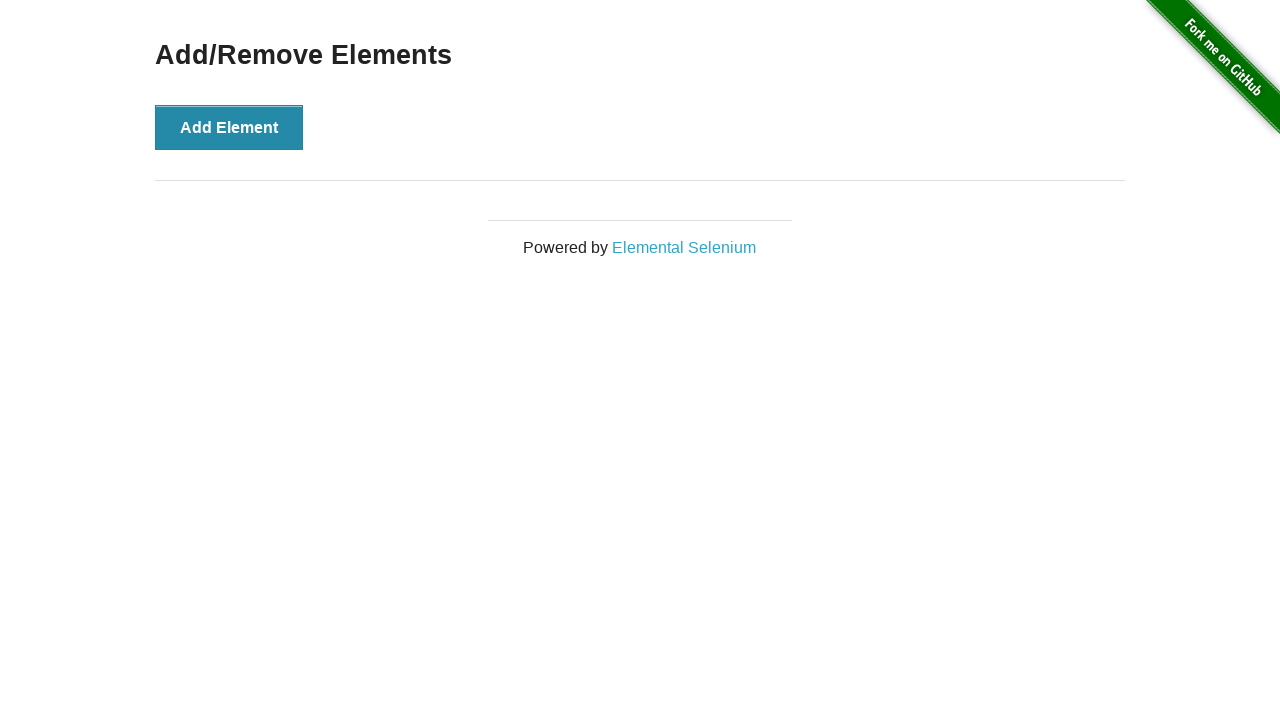

Verified Delete button is removed from the page
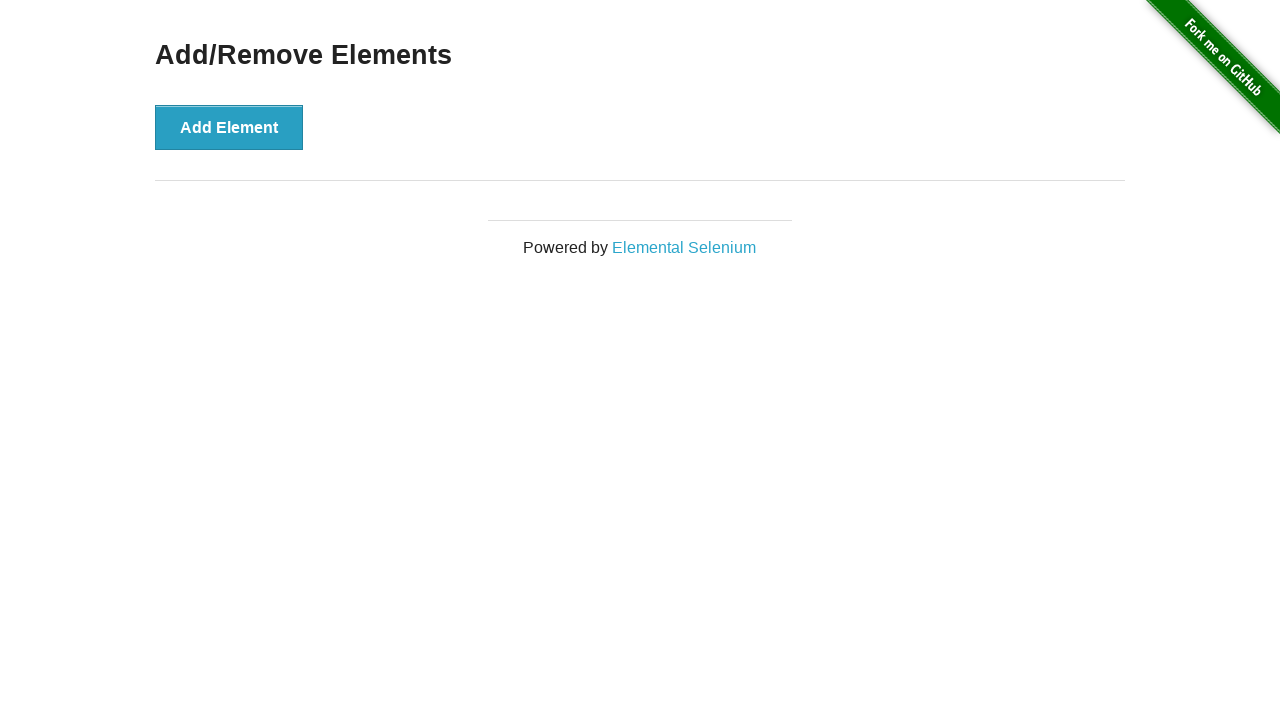

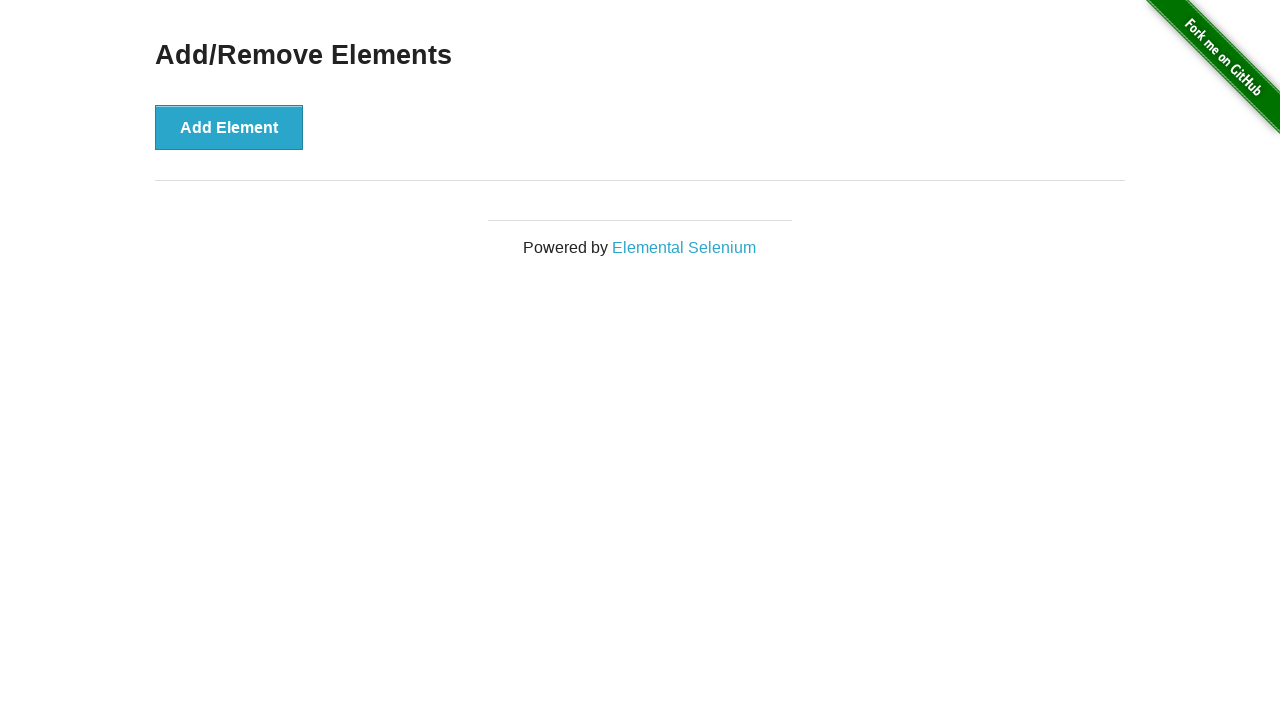